Tests back and forth navigation by clicking the A/B Testing link, verifying the page title, navigating back to the home page, and verifying the home page title

Starting URL: https://practice.cydeo.com

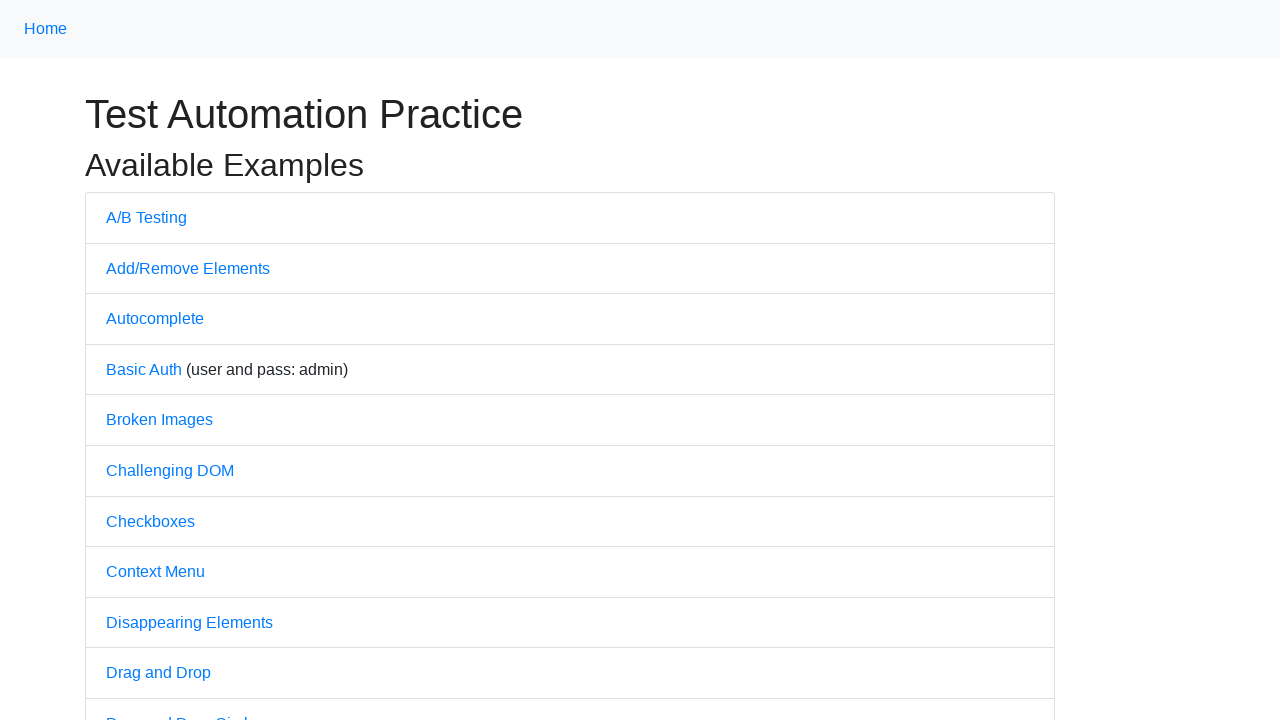

Clicked on A/B Testing link at (146, 217) on a:text('A/B Testing')
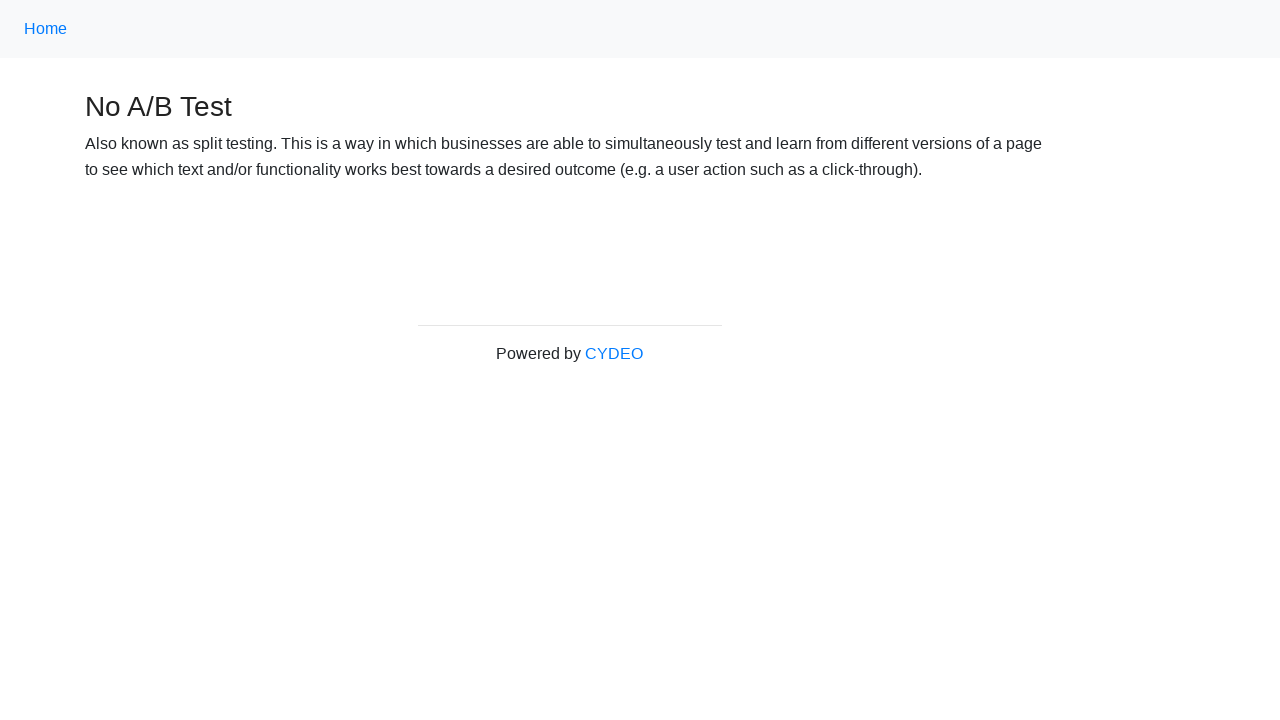

Waited for A/B Testing page to load
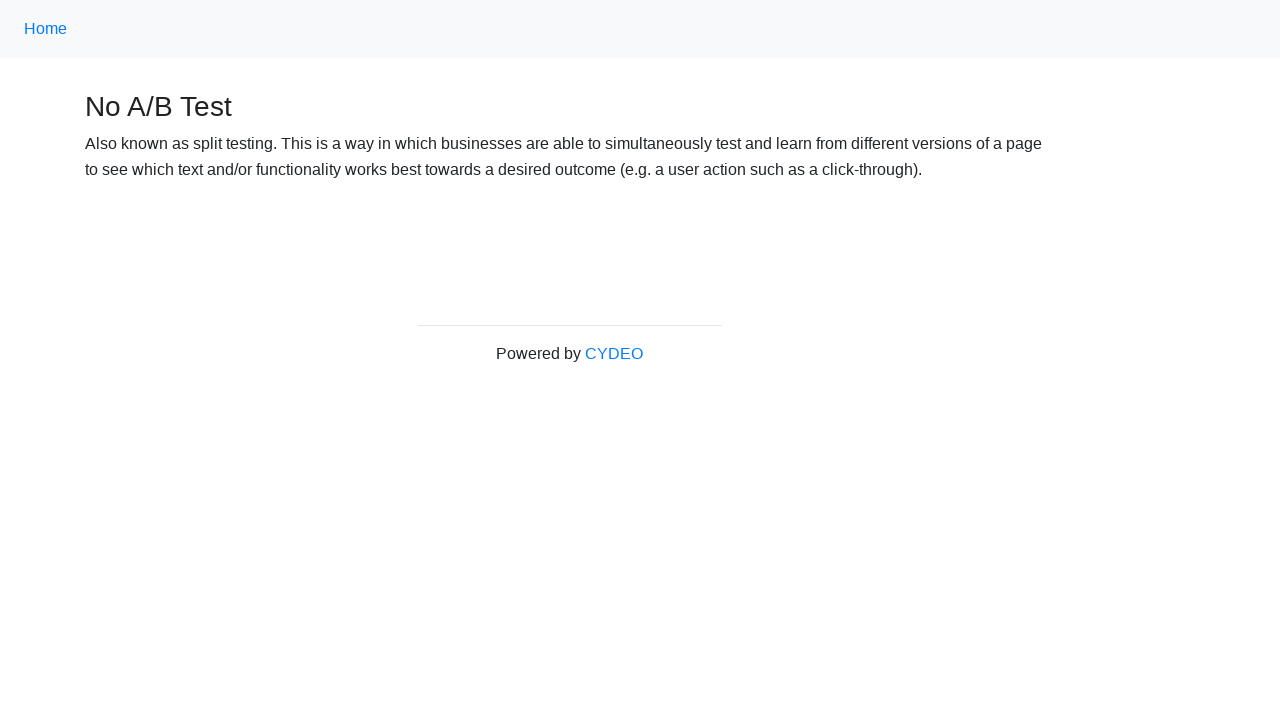

Verified page title is 'No A/B Test'
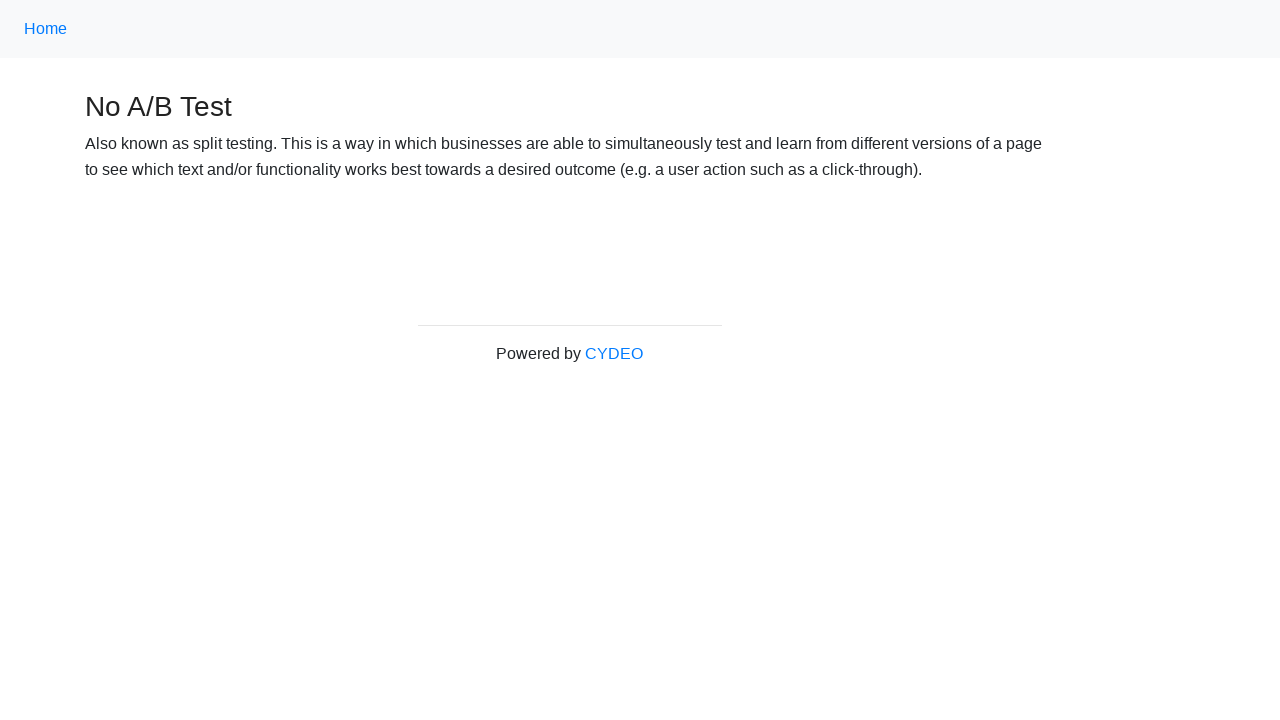

Navigated back to home page
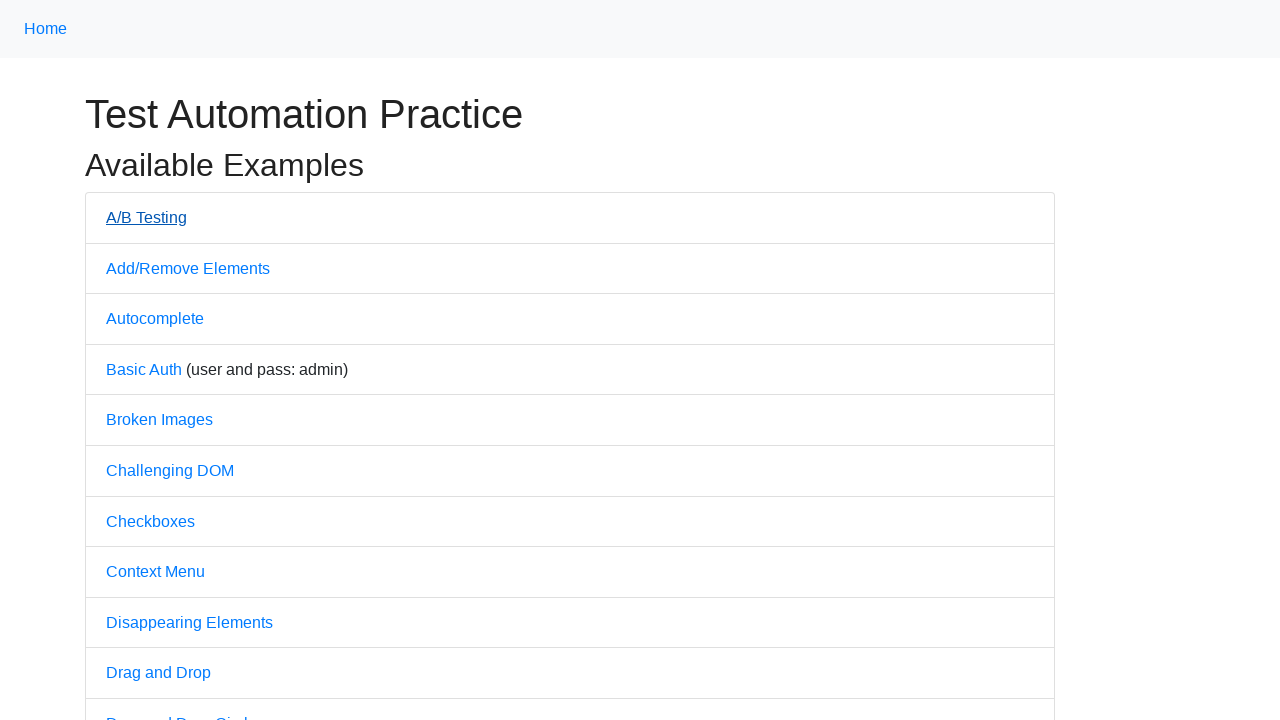

Waited for home page to load
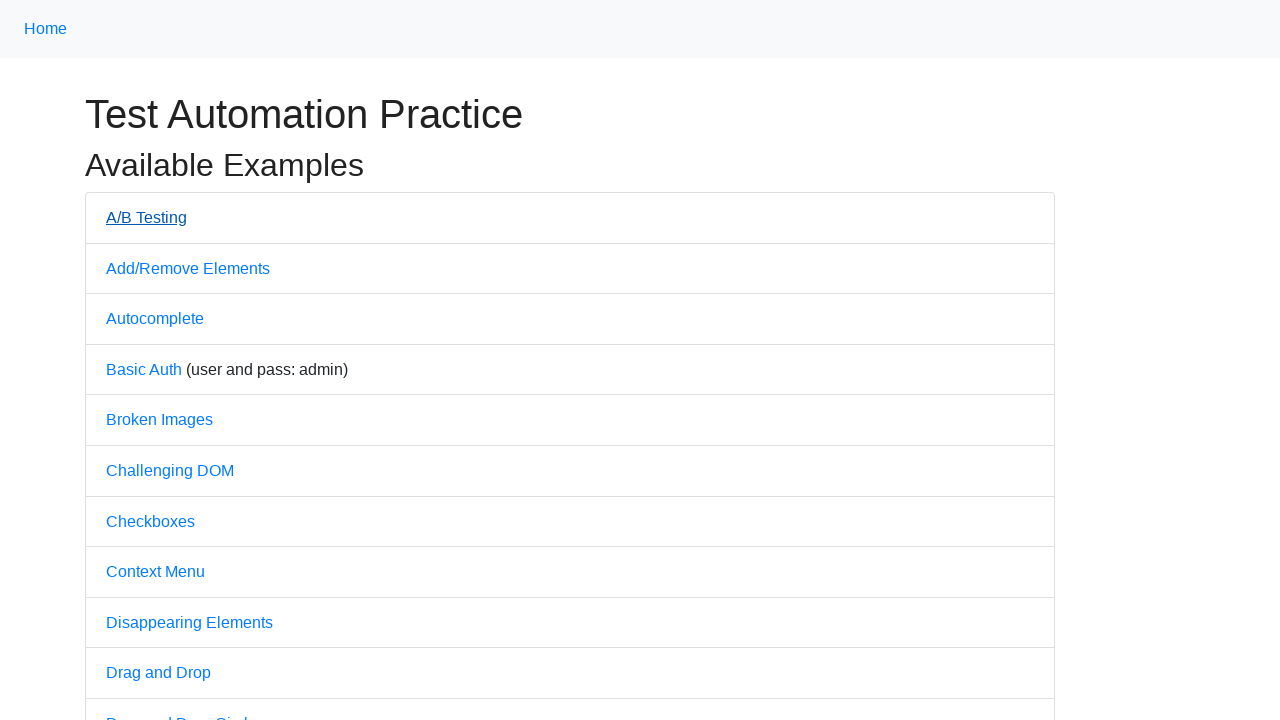

Verified home page title is 'Practice'
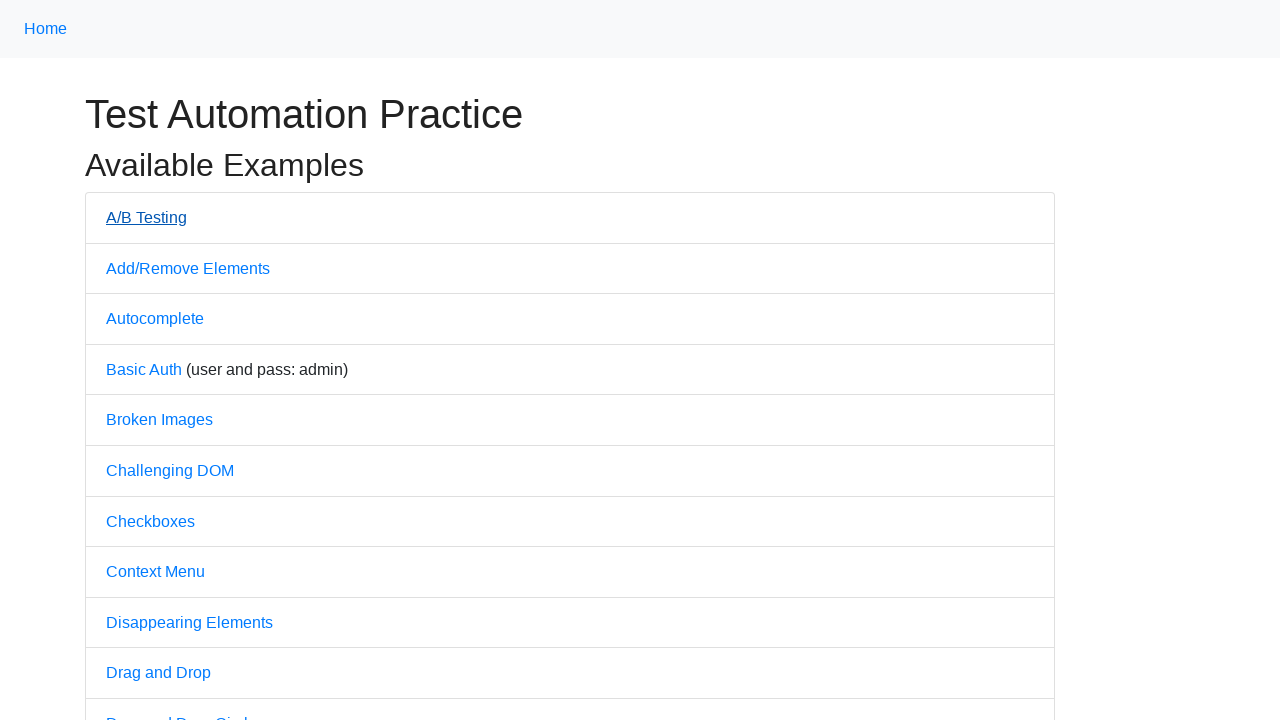

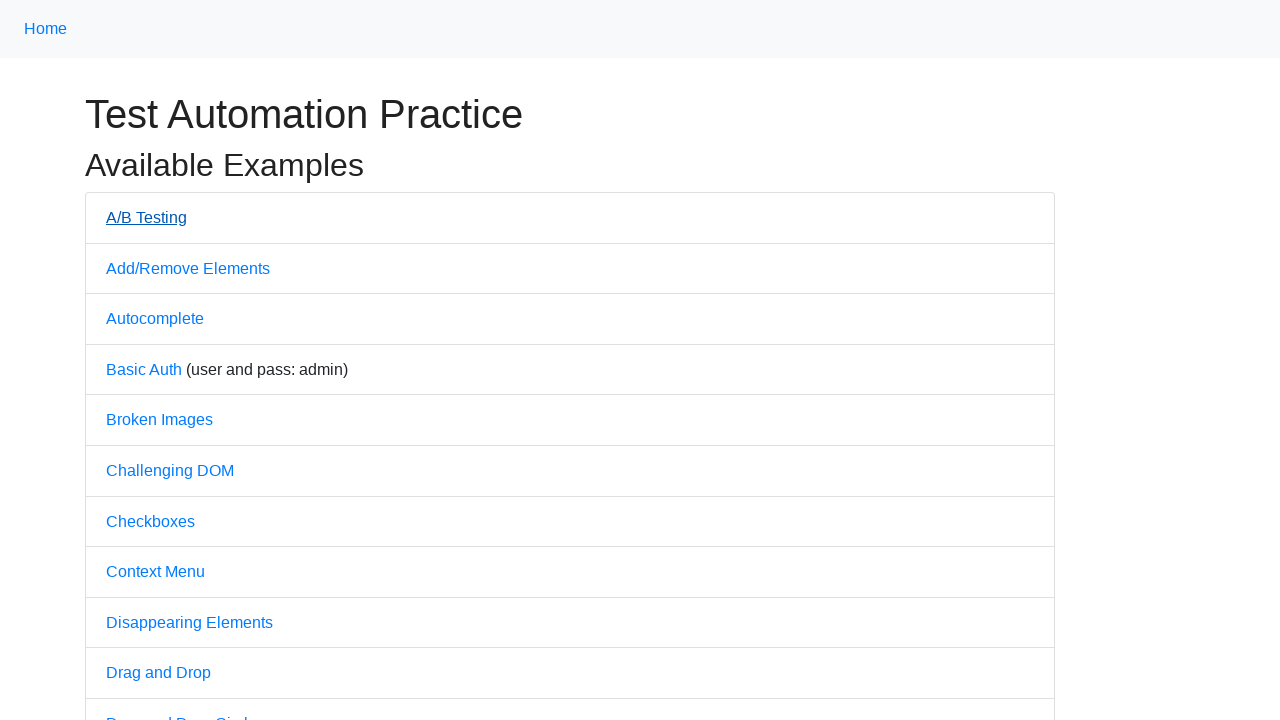